Tests text input functionality by dismissing an alert popup and entering text into a form field

Starting URL: http://sahitest.com/demo/formTest.htm

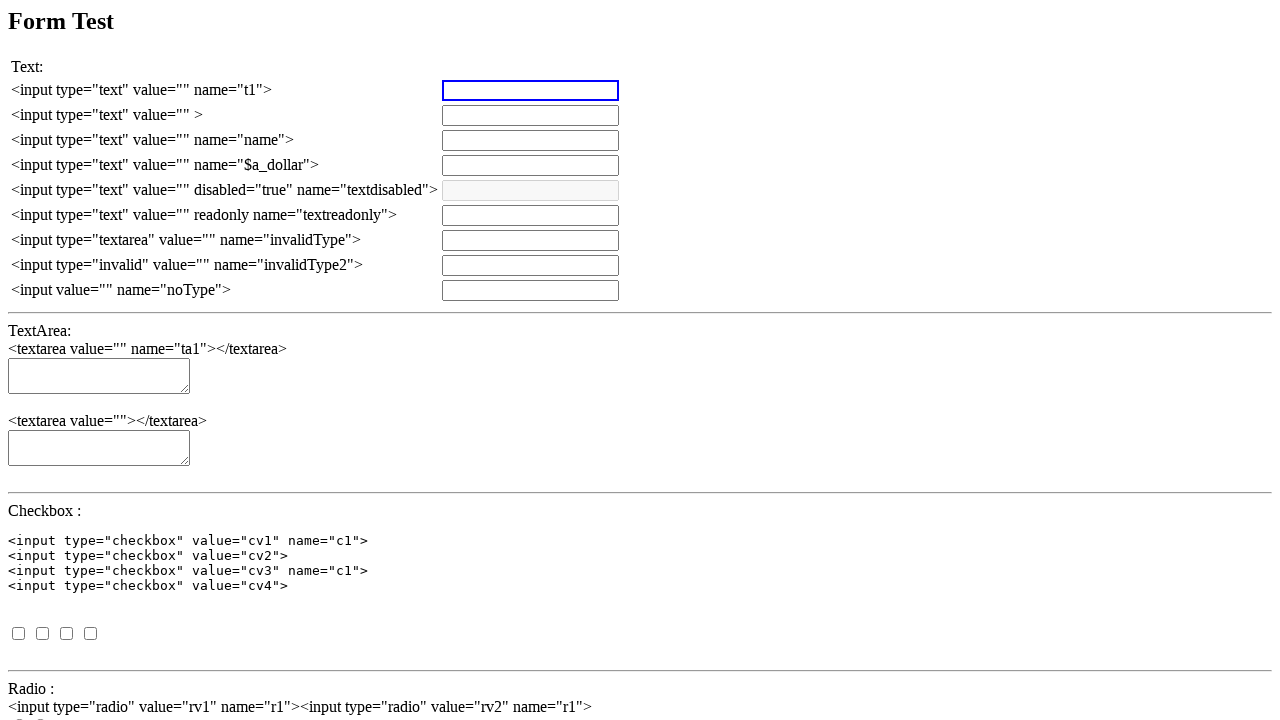

Set up dialog handler to accept alert popups
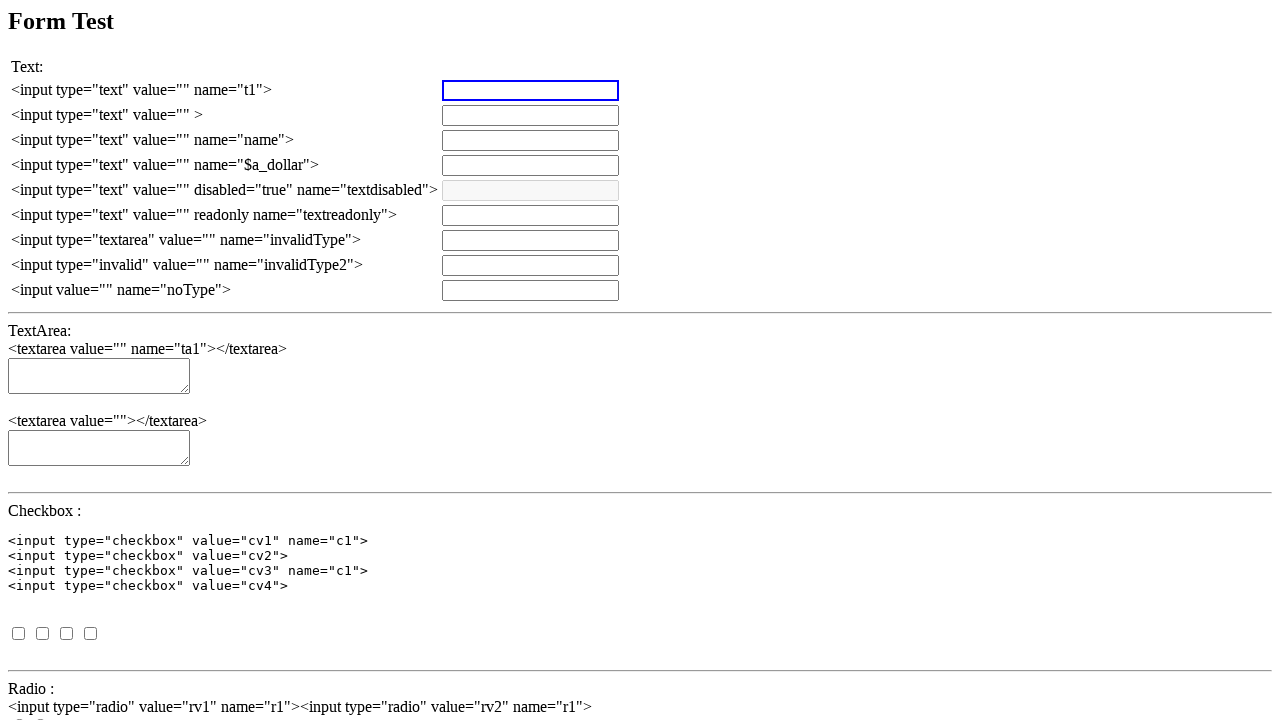

Reloaded page to trigger alert dialog
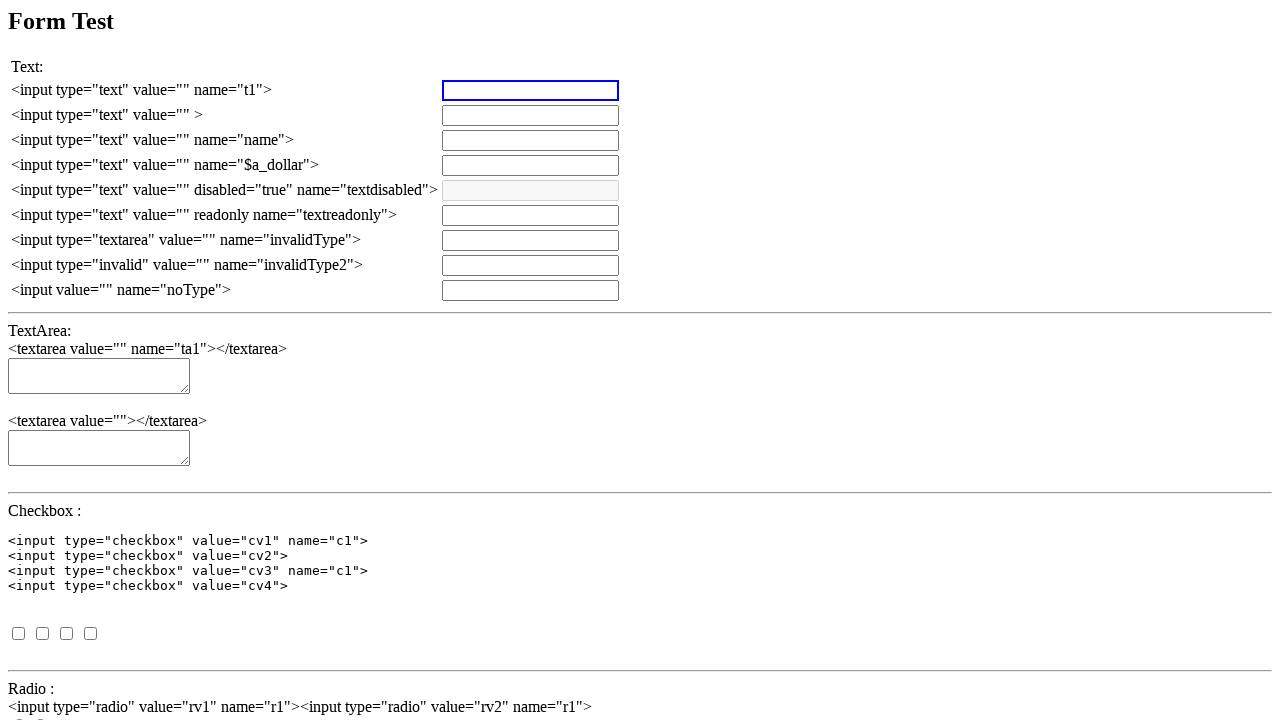

Entered text '输入点东西' into form field with class 'bordercheck' on .bordercheck
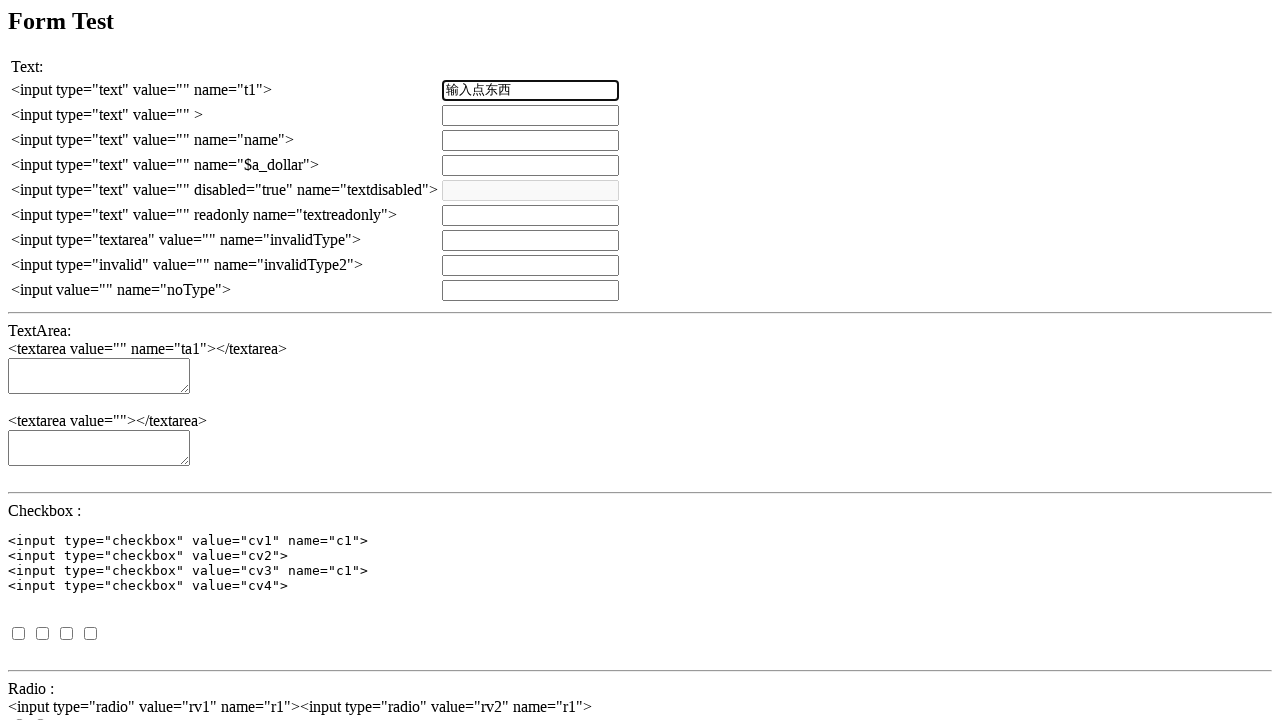

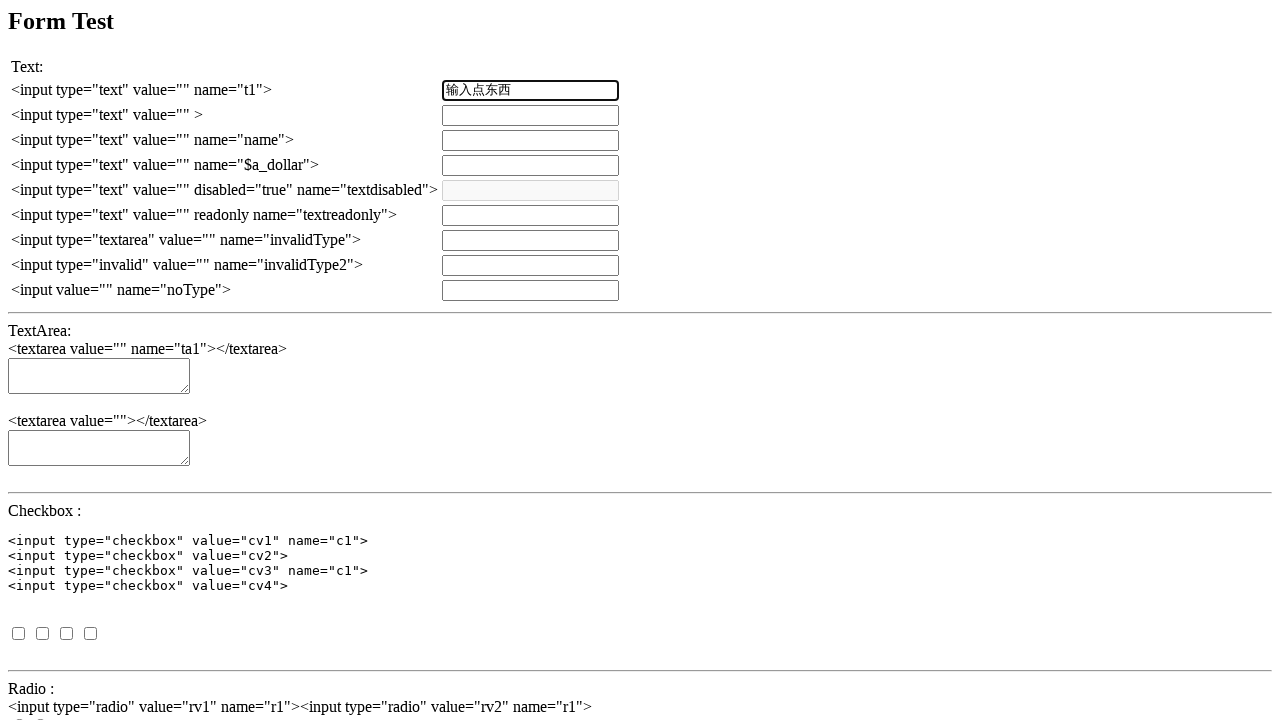